Tests form submission on an Angular practice page by filling in name, email, password fields, checking a checkbox, and submitting the form

Starting URL: https://rahulshettyacademy.com/angularpractice/

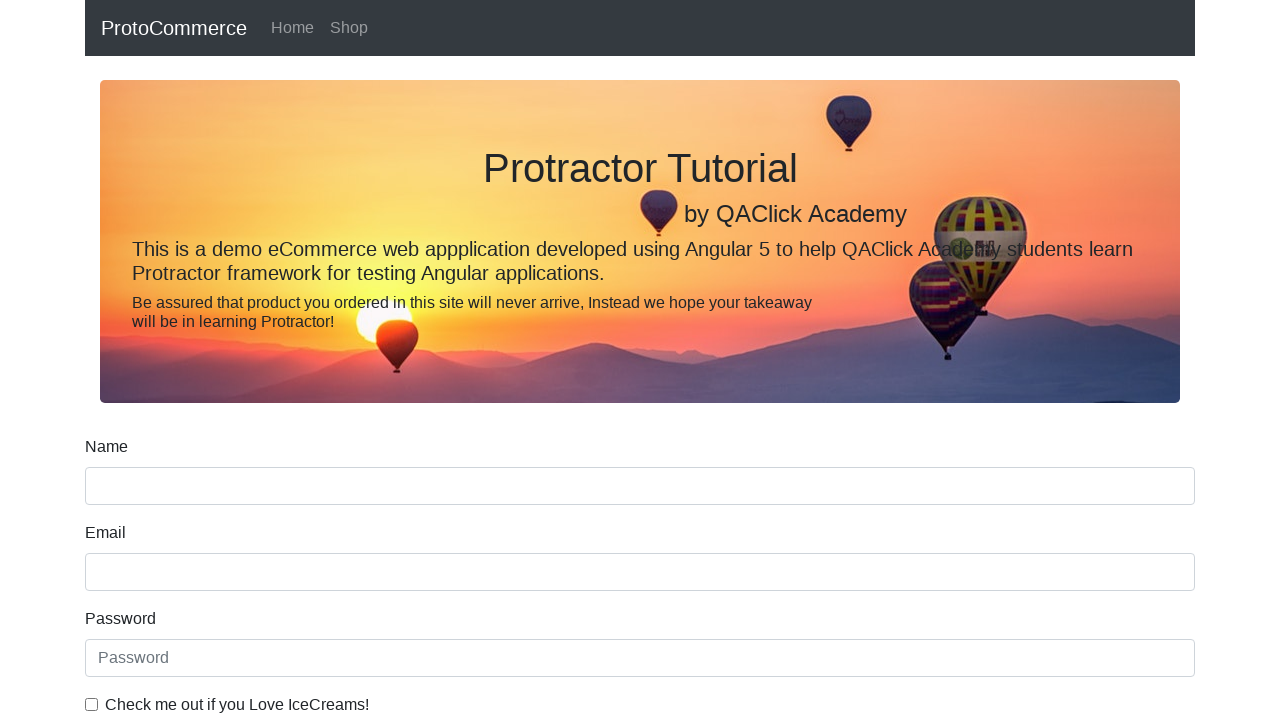

Filled name field with 'Selenium' on input[name='name']
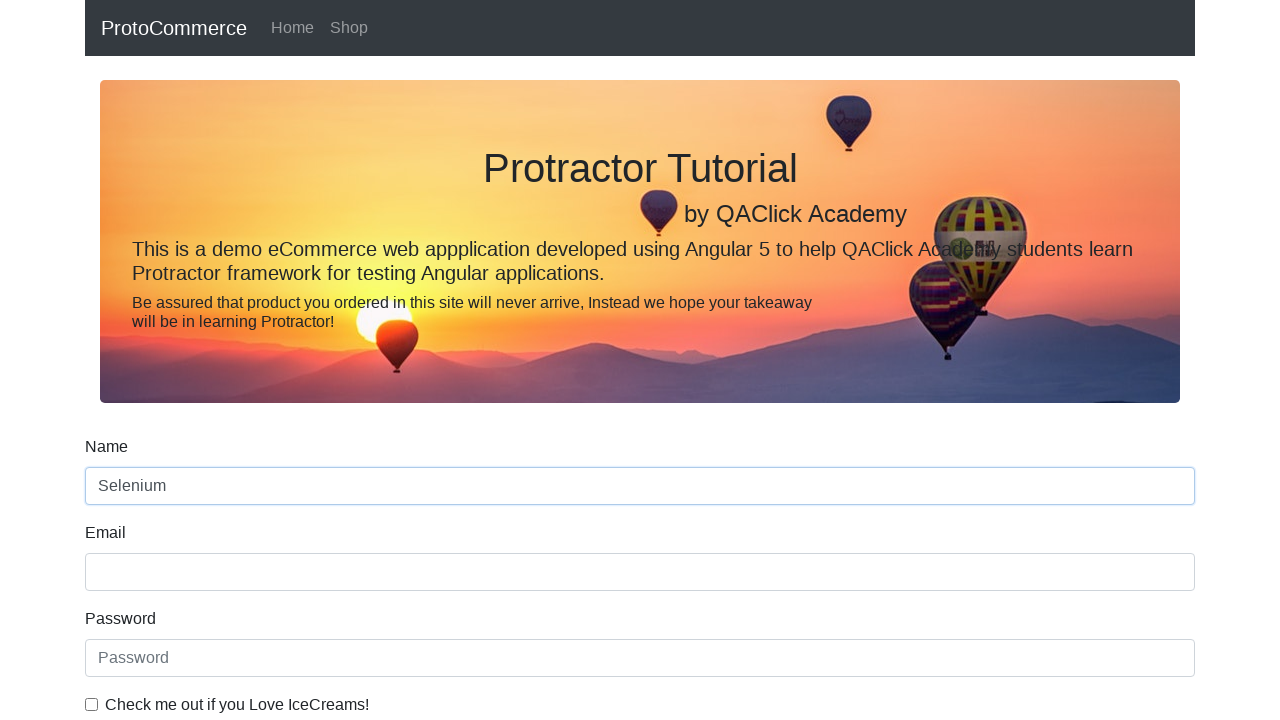

Filled email field with 'TestAutomation@gmail.com' on input[name='email']
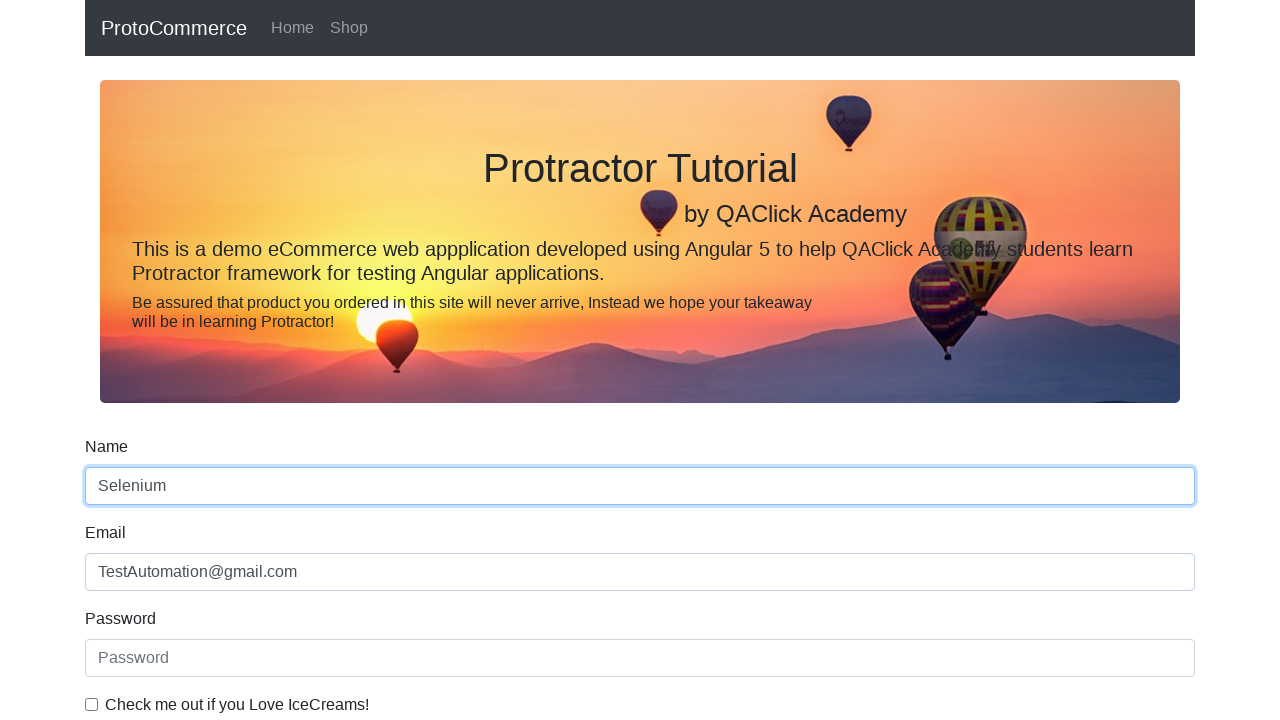

Filled password field with '1234567' on #exampleInputPassword1
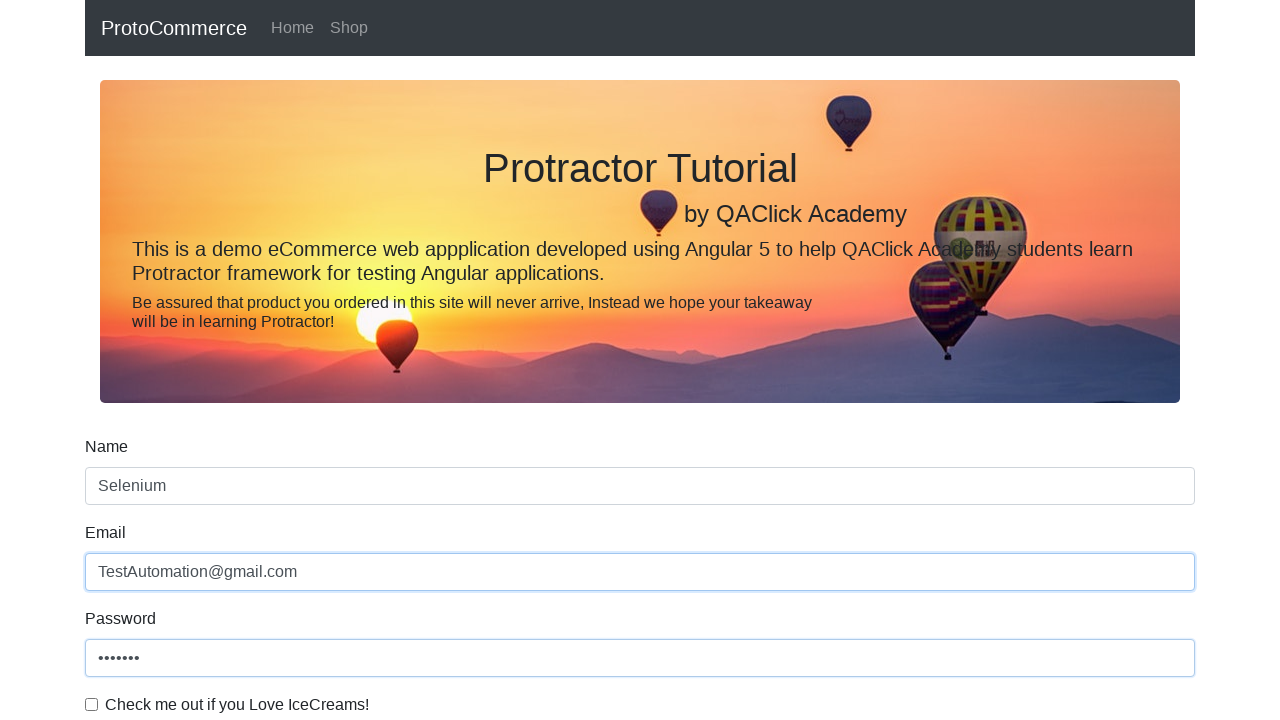

Checked the checkbox at (92, 704) on #exampleCheck1
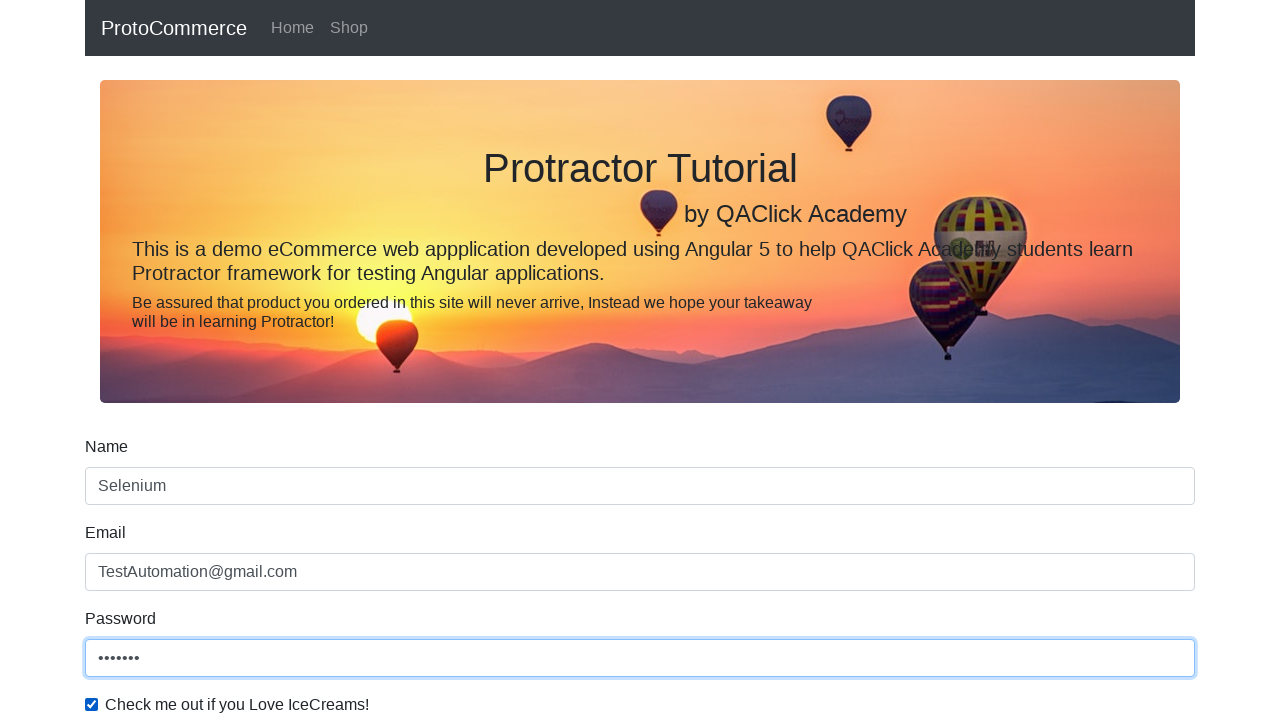

Clicked submit button to submit the form at (123, 491) on xpath=//input[@type='submit']
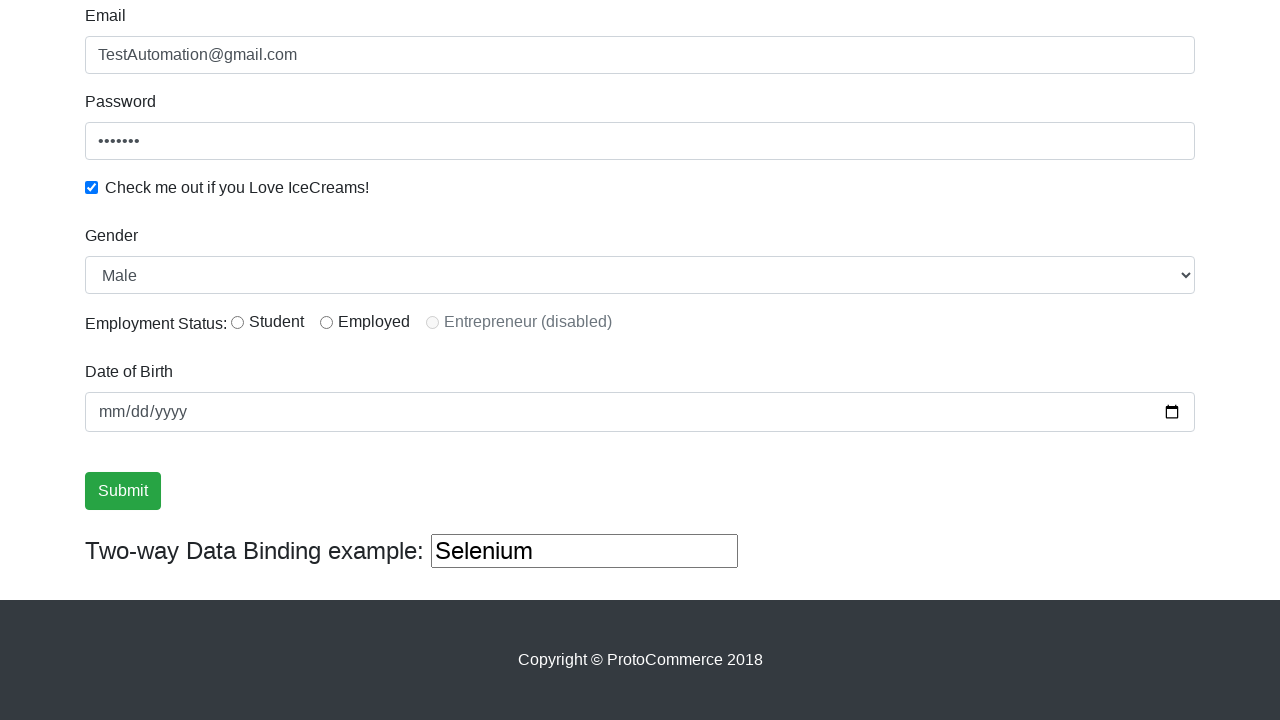

Success message appeared
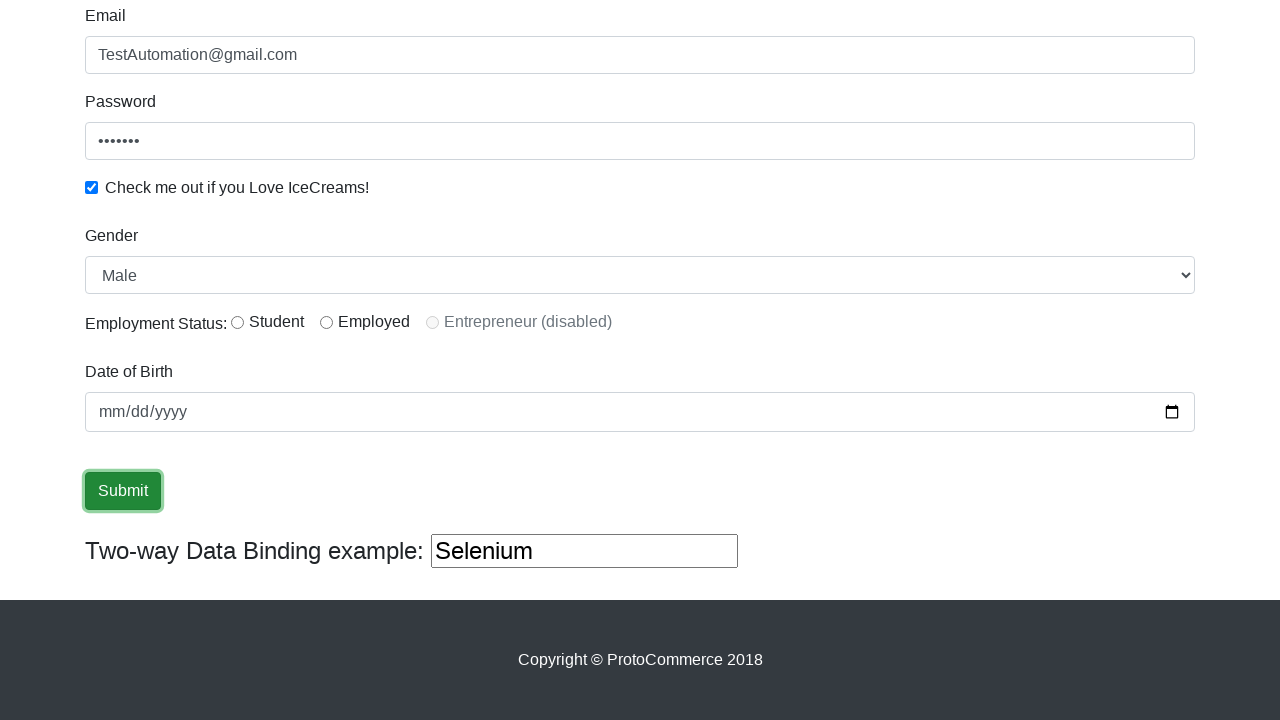

Retrieved success message: 
                    ×
                    Success! The Form has been submitted successfully!.
                  
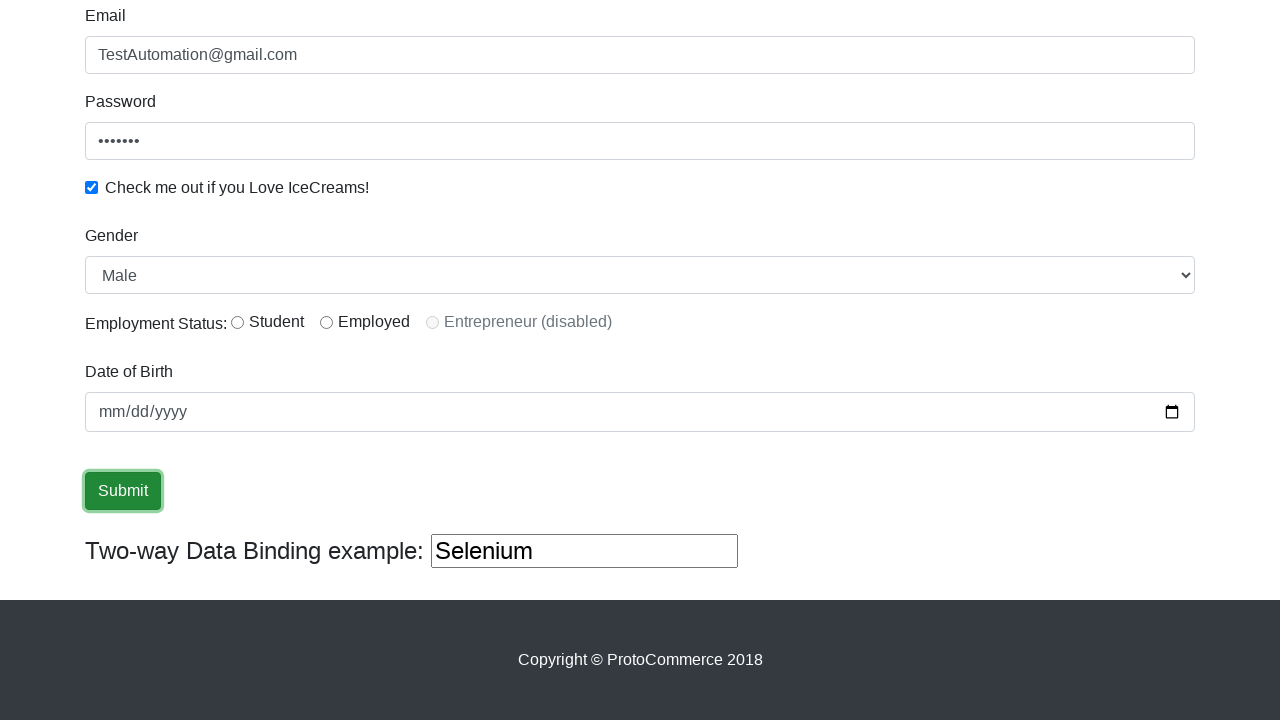

Verified 'Success' text is present in the message
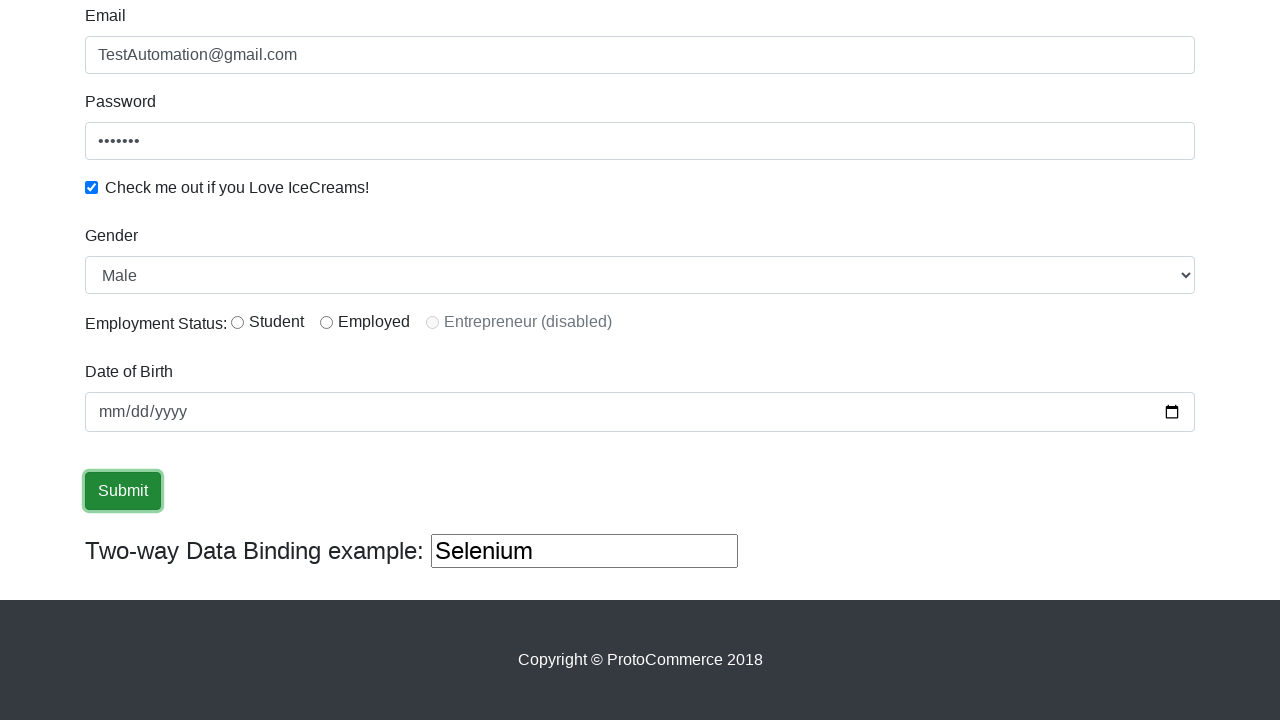

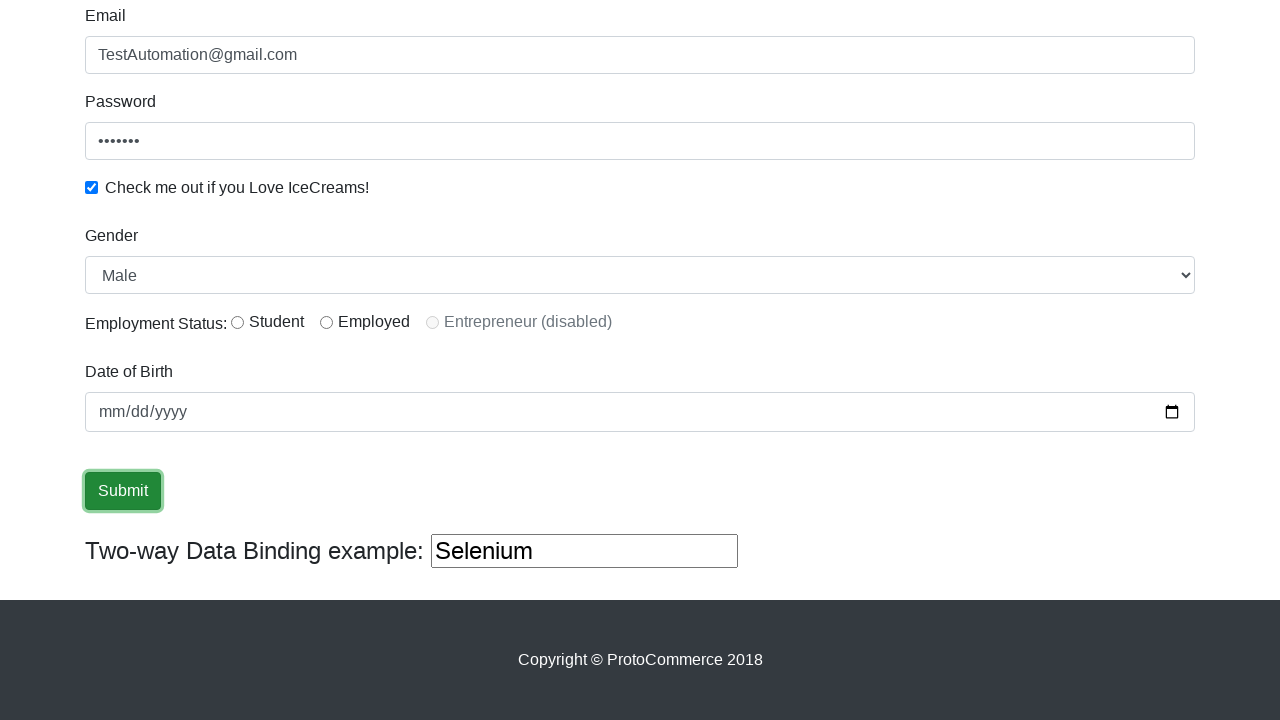